Tests textarea message input by clearing and entering text (duplicate of Test12)

Starting URL: https://trytestingthis.netlify.app

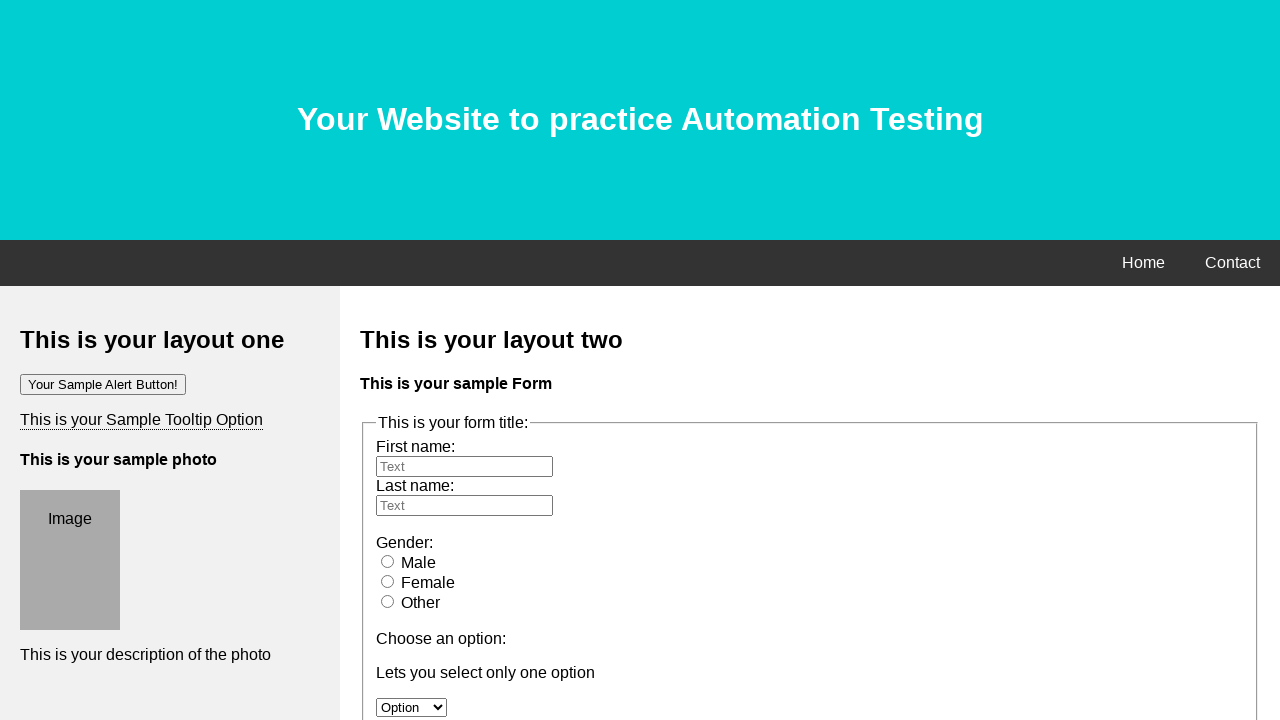

Cleared textarea message field on textarea[name='message']
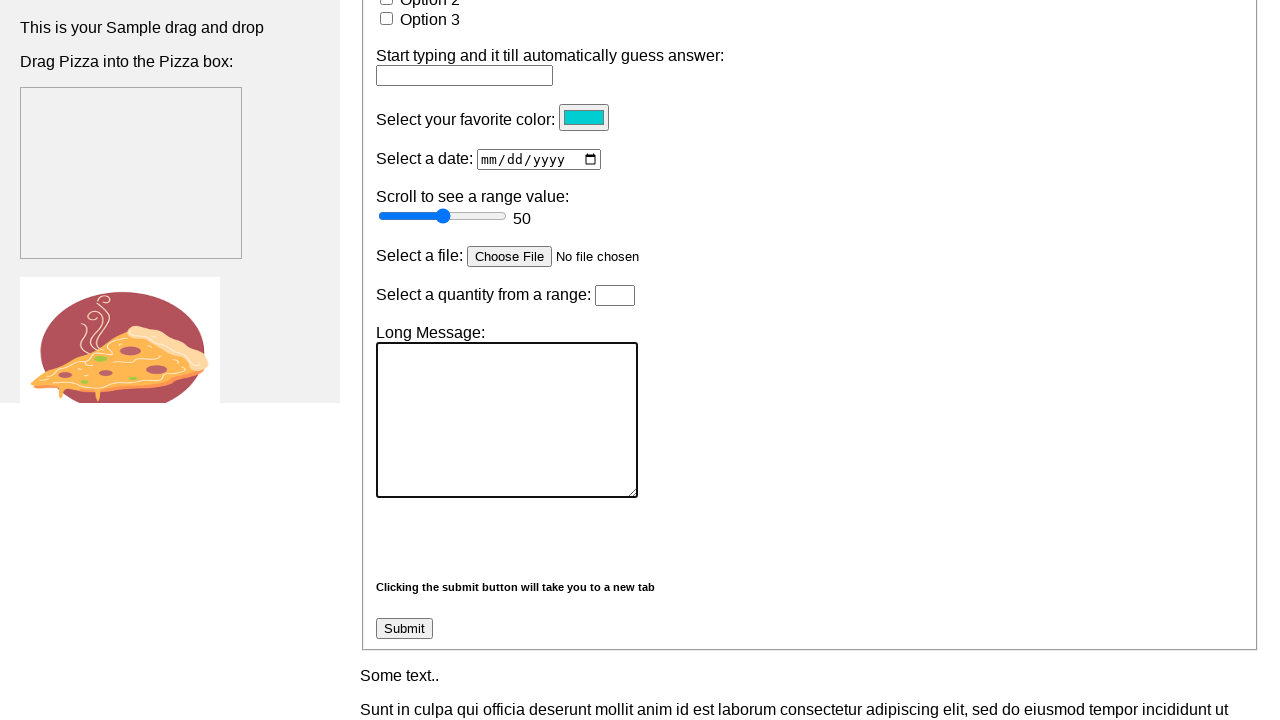

Filled textarea message field with 'This is a sample test message' on textarea[name='message']
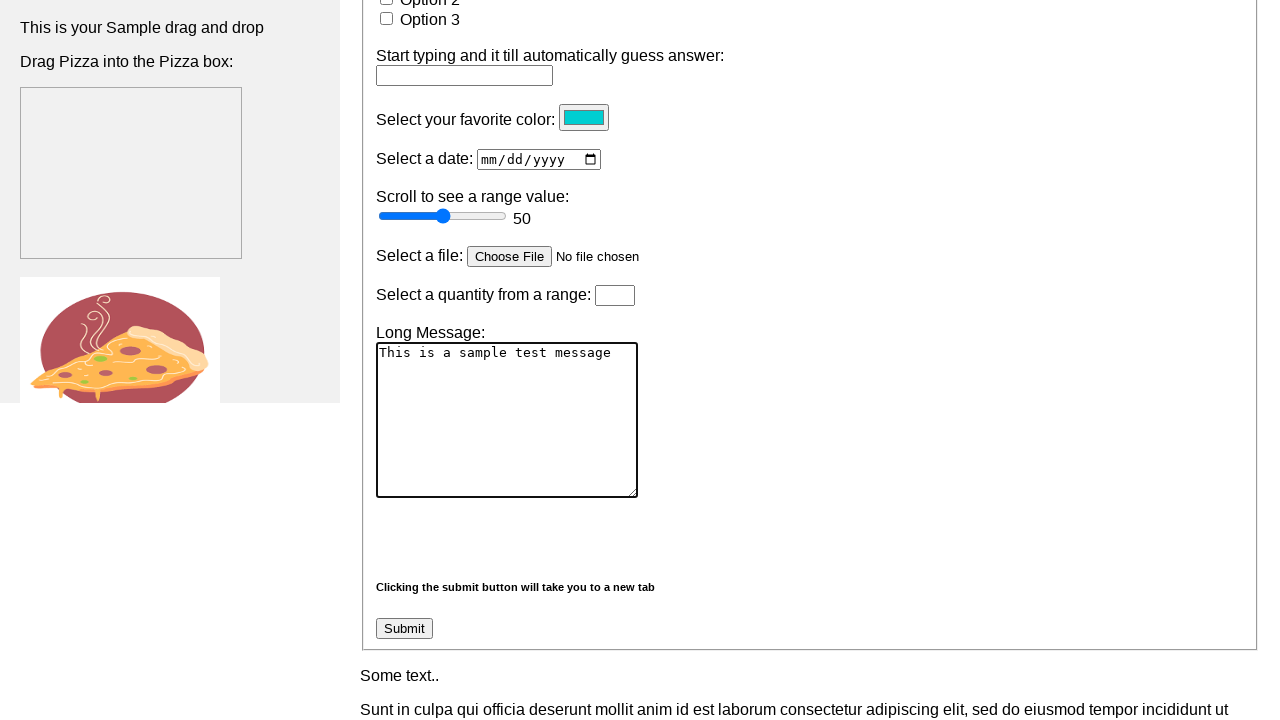

Verified textarea message field contains 'This is a sample test message'
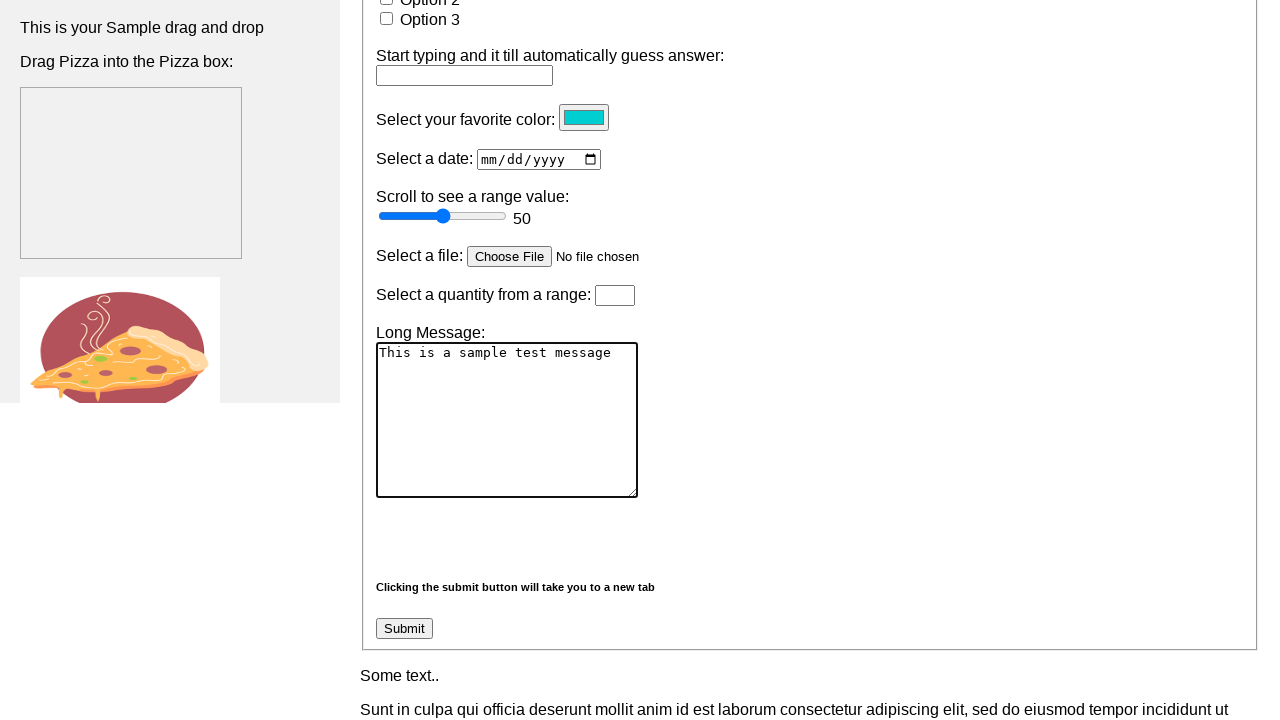

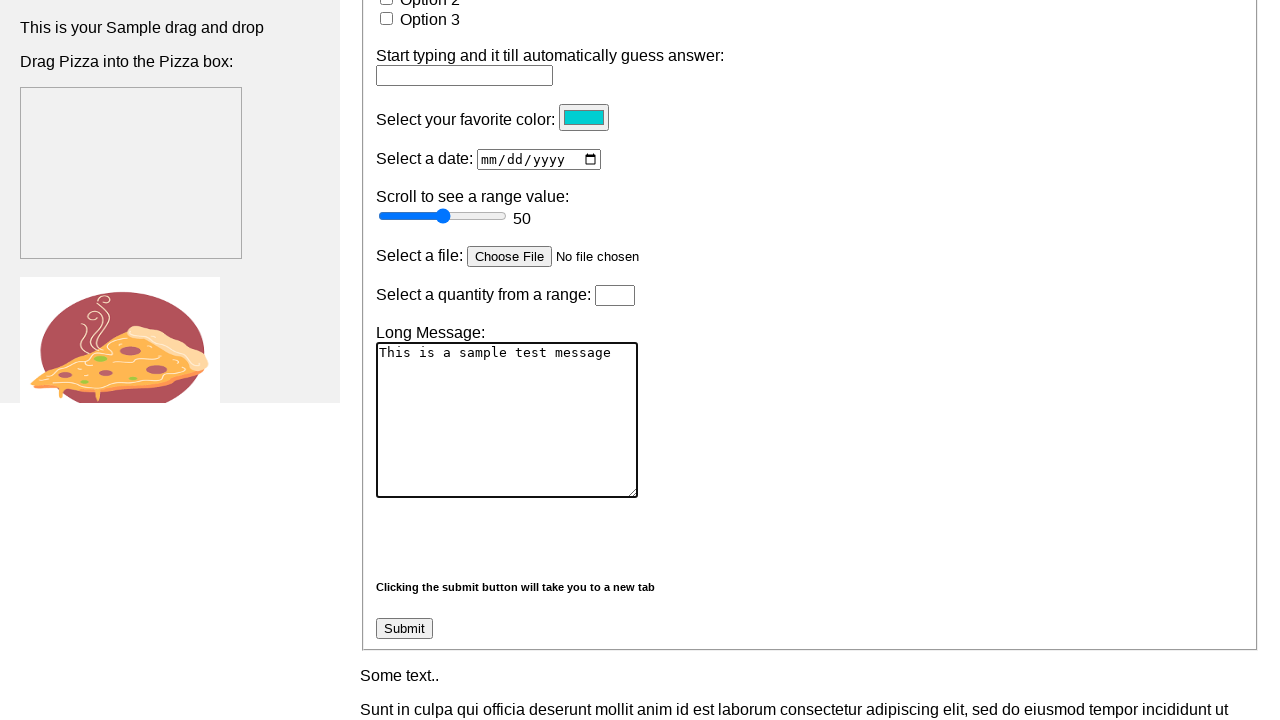